Tests that pressing Escape cancels editing and restores original text

Starting URL: https://demo.playwright.dev/todomvc

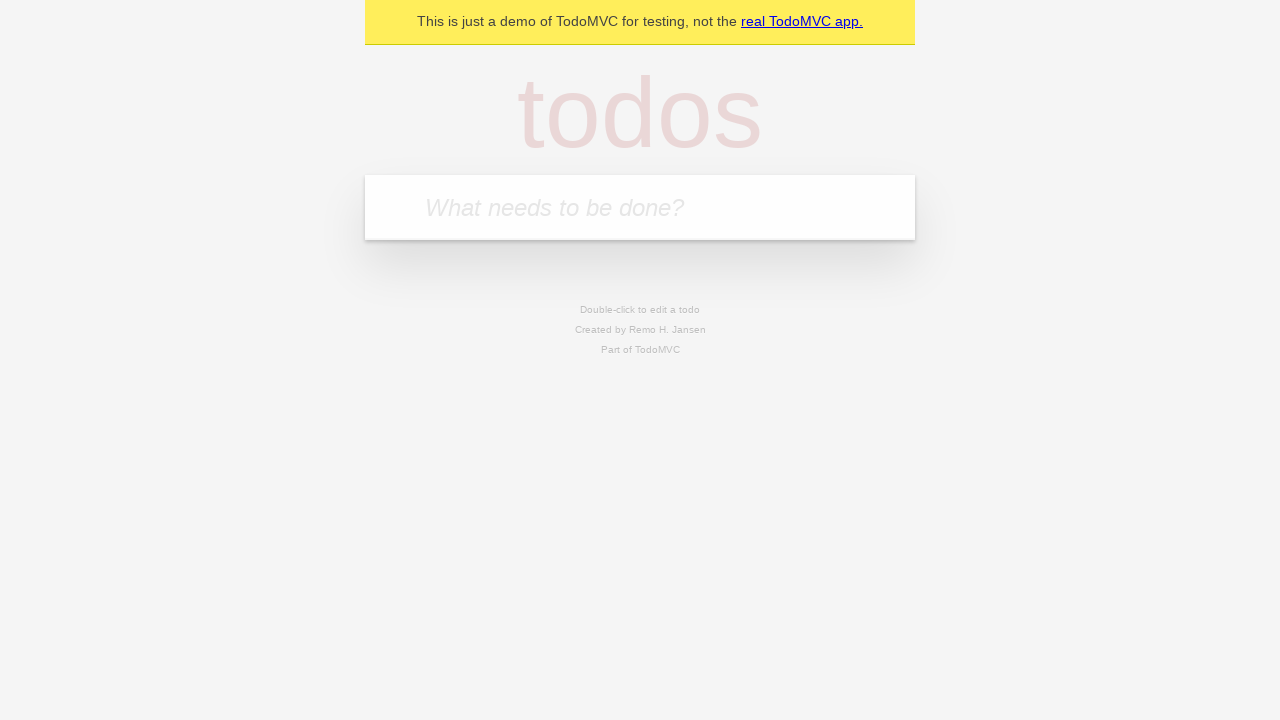

Filled todo input with 'buy some cheese' on internal:attr=[placeholder="What needs to be done?"i]
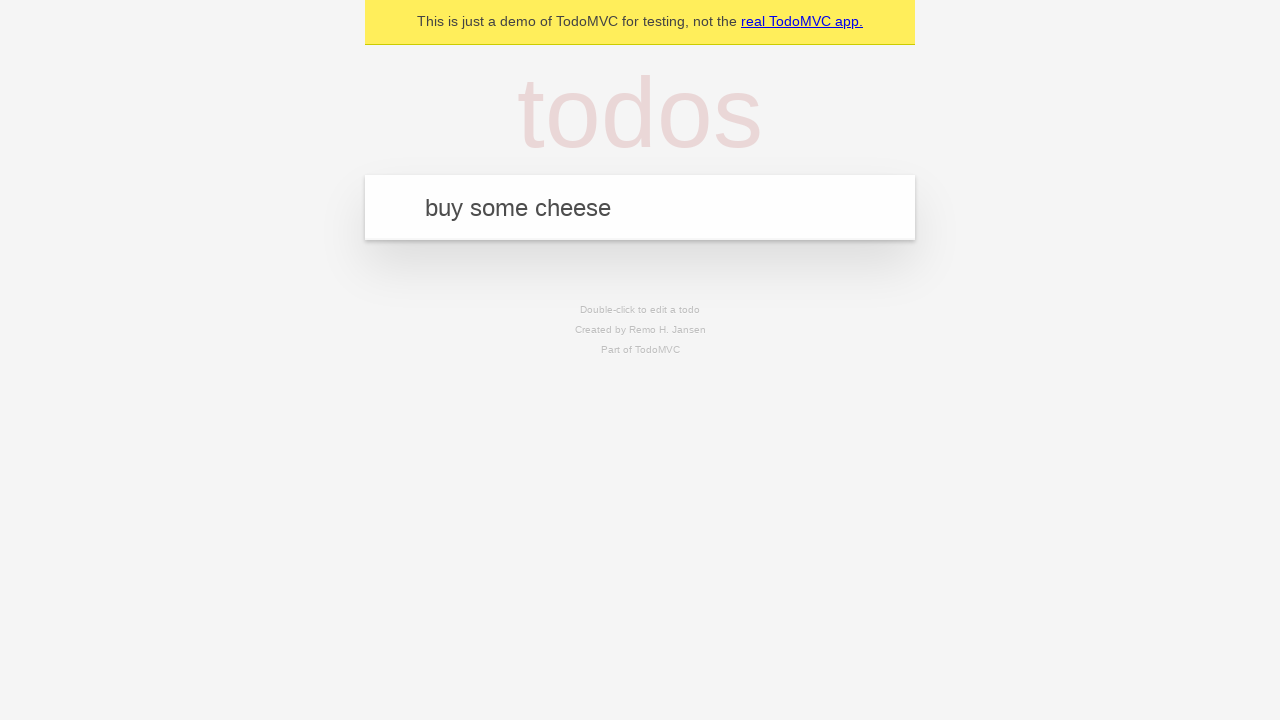

Pressed Enter to create first todo item on internal:attr=[placeholder="What needs to be done?"i]
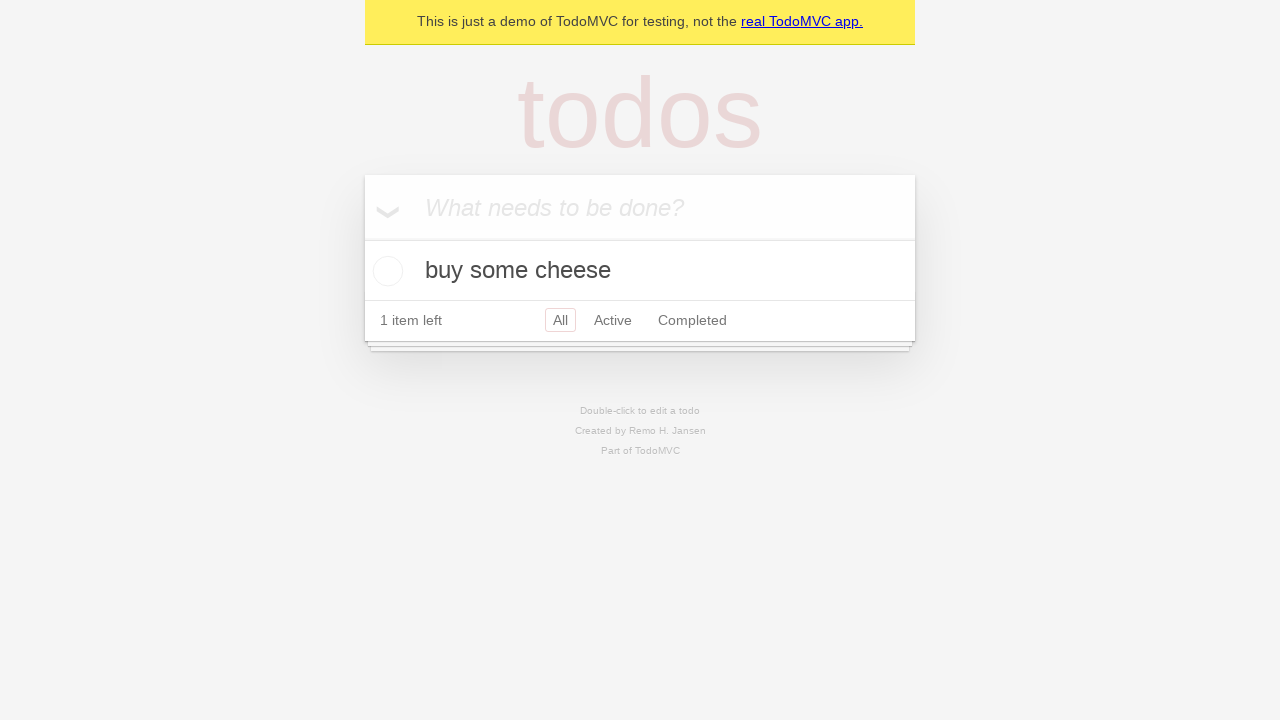

Filled todo input with 'feed the cat' on internal:attr=[placeholder="What needs to be done?"i]
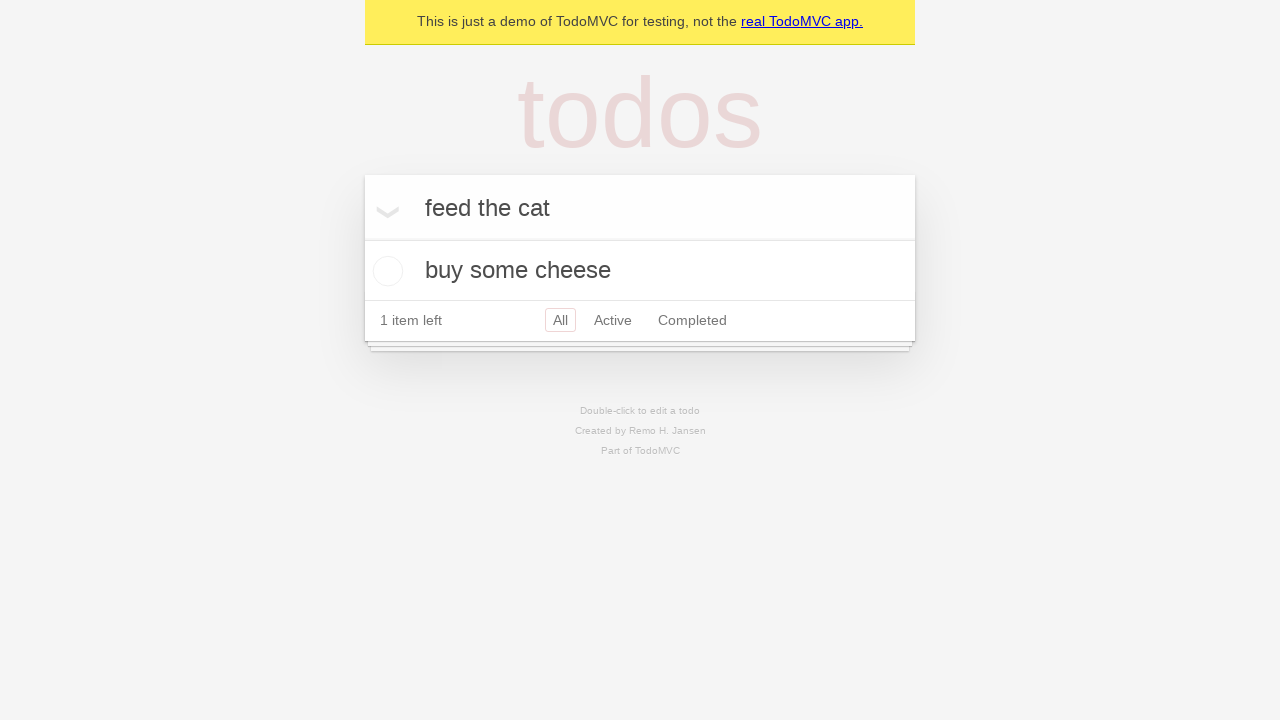

Pressed Enter to create second todo item on internal:attr=[placeholder="What needs to be done?"i]
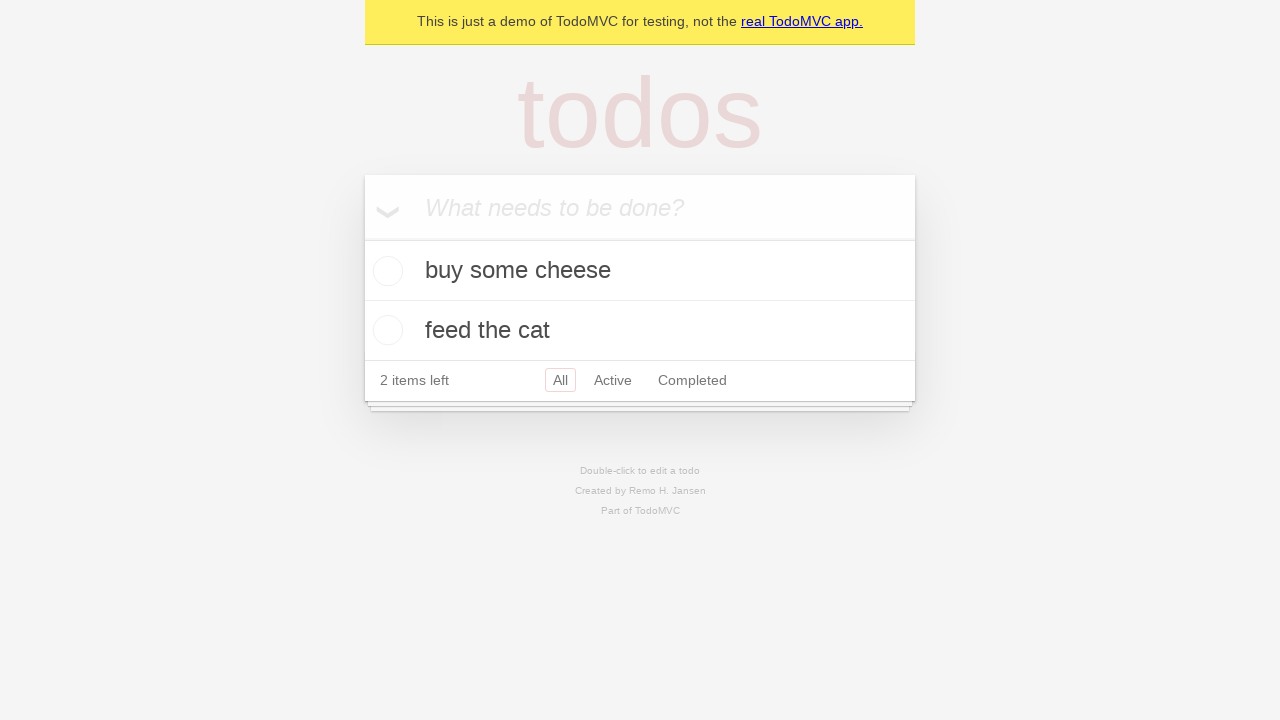

Filled todo input with 'book a doctors appointment' on internal:attr=[placeholder="What needs to be done?"i]
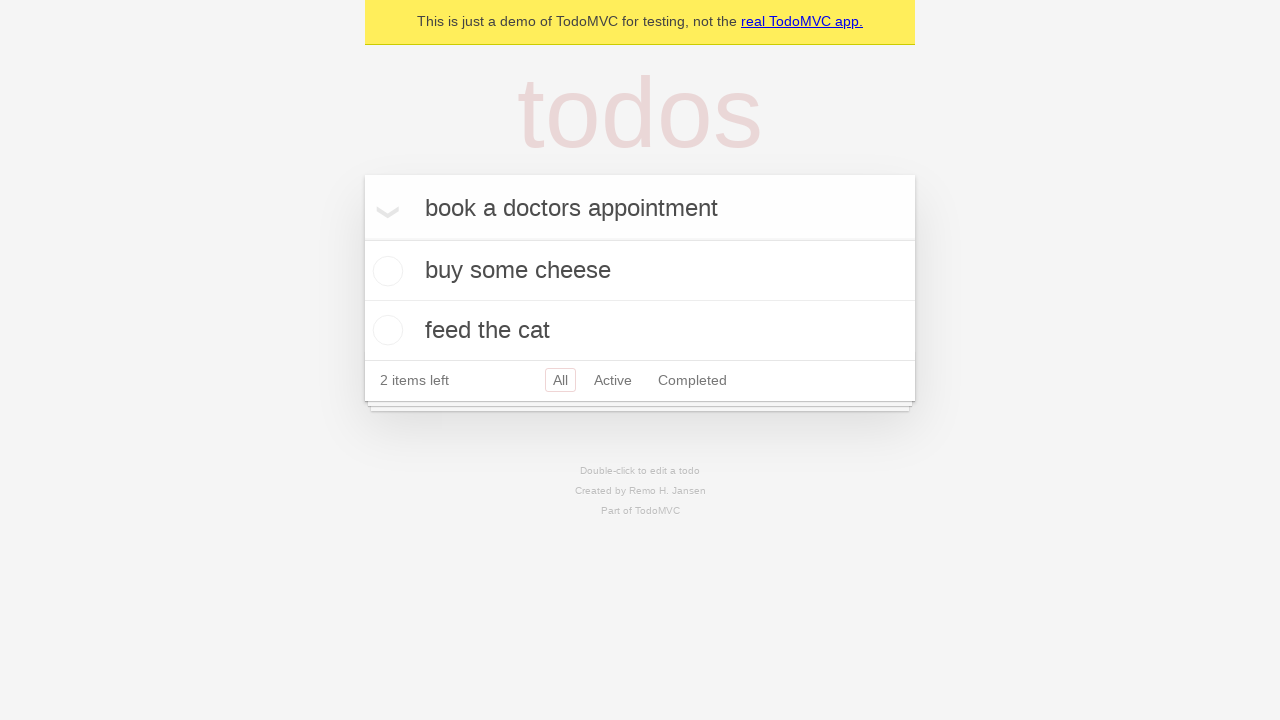

Pressed Enter to create third todo item on internal:attr=[placeholder="What needs to be done?"i]
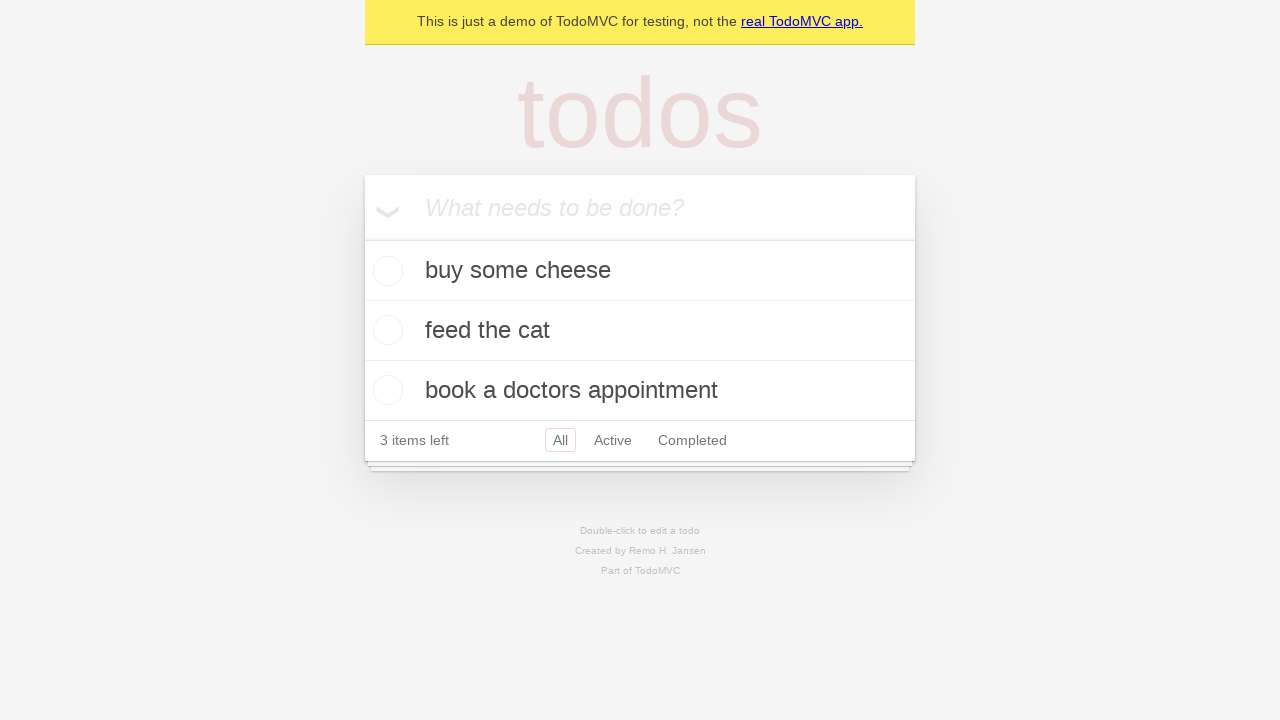

Double-clicked second todo item to enter edit mode at (640, 331) on internal:testid=[data-testid="todo-item"s] >> nth=1
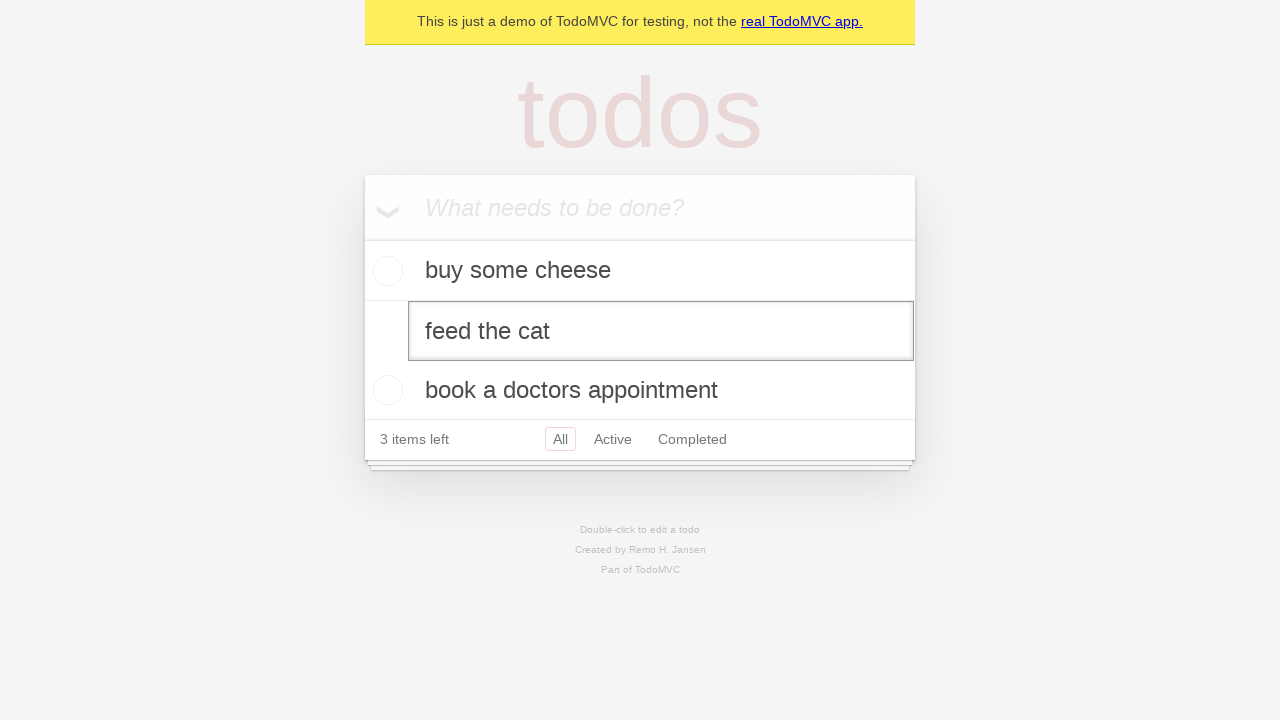

Filled edit textbox with 'buy some sausages' on internal:testid=[data-testid="todo-item"s] >> nth=1 >> internal:role=textbox[nam
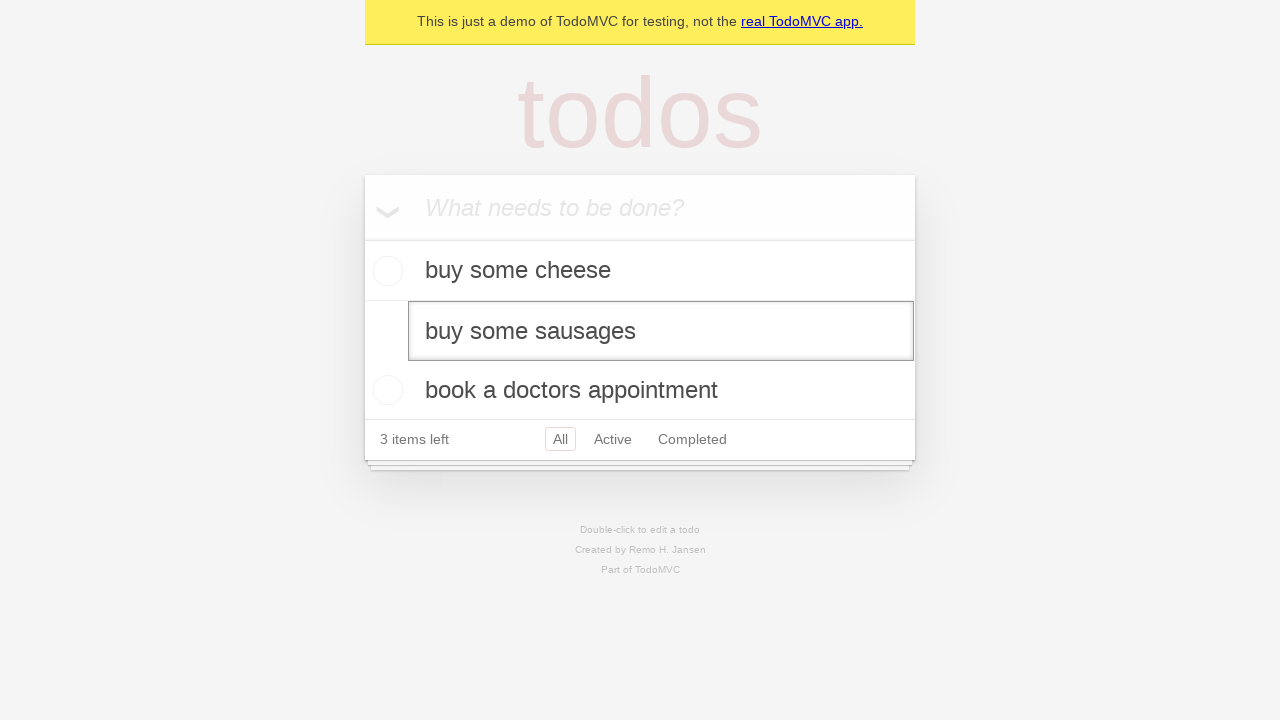

Pressed Escape to cancel editing and restore original text on internal:testid=[data-testid="todo-item"s] >> nth=1 >> internal:role=textbox[nam
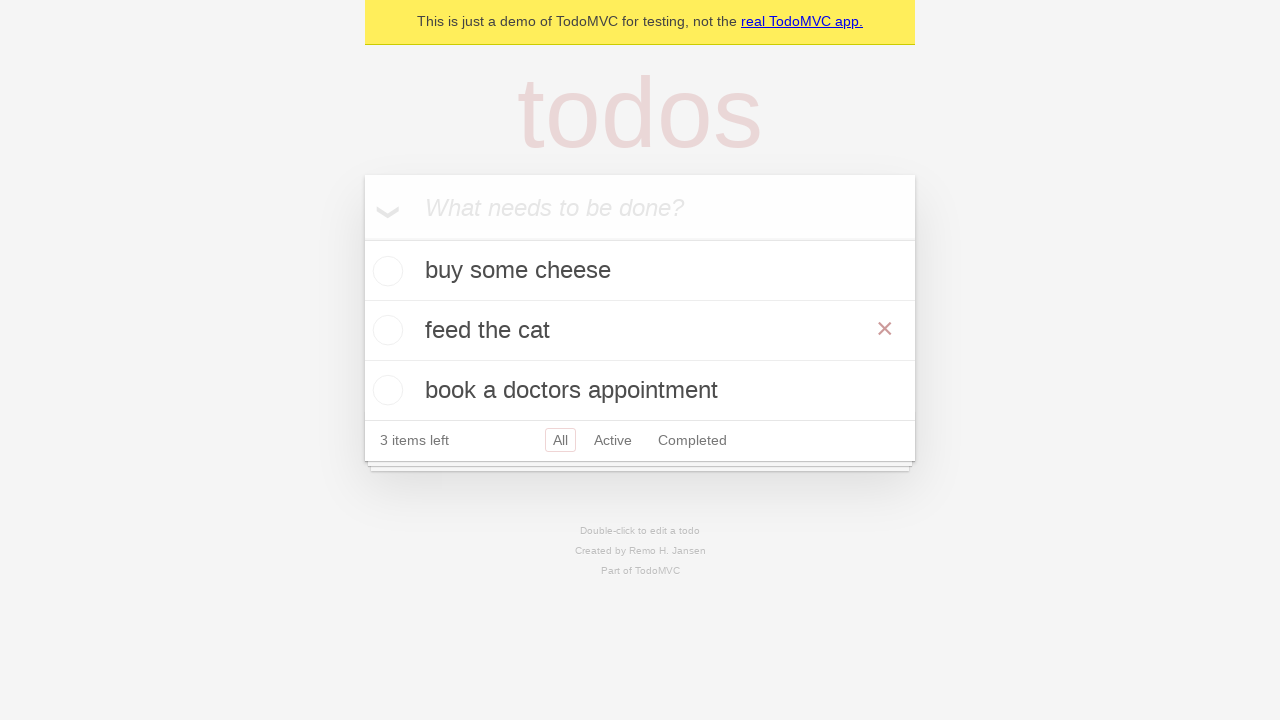

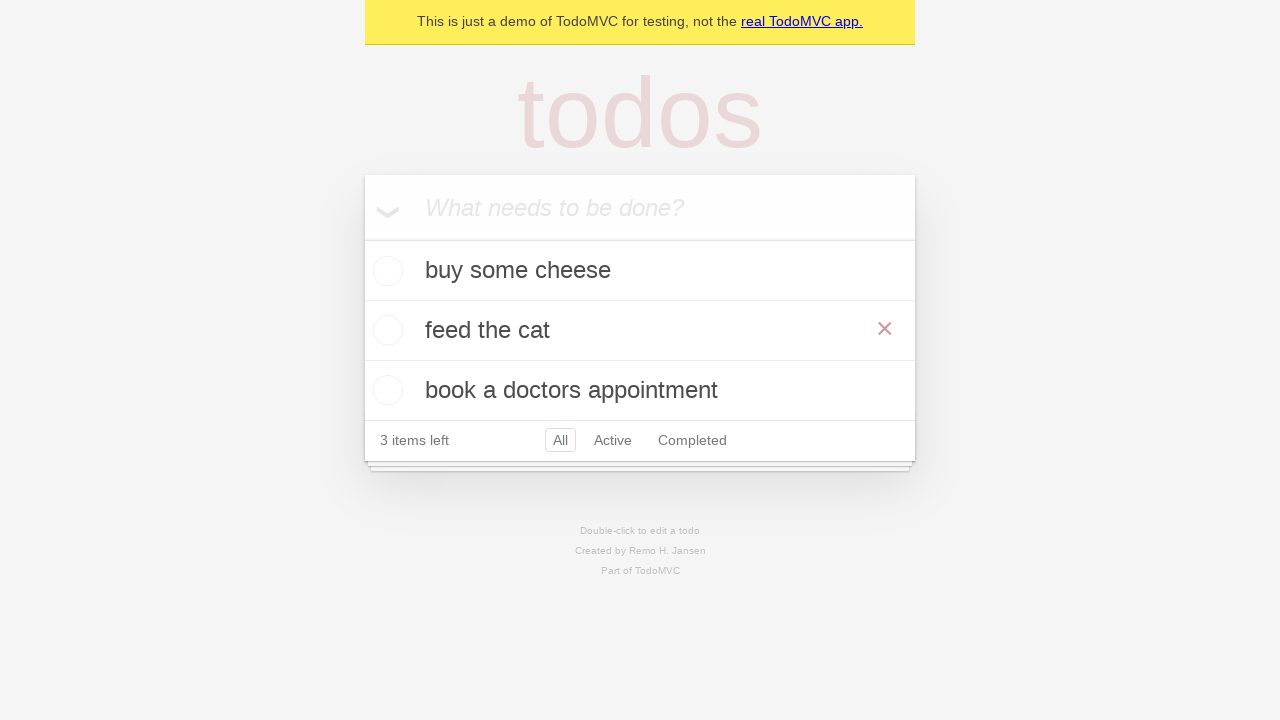